Tests password confirmation validation on a registration form by entering mismatching passwords and verifying the error message appears

Starting URL: https://b2c.passport.rt.ru

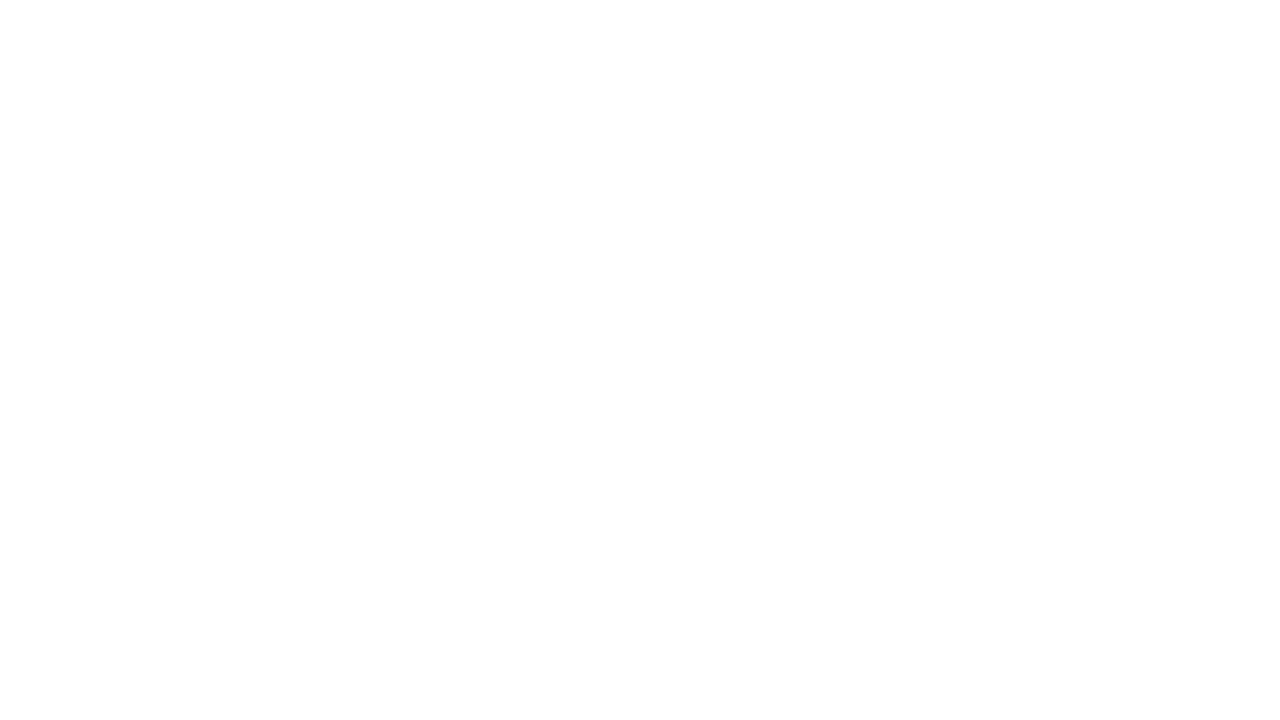

Register button selector loaded
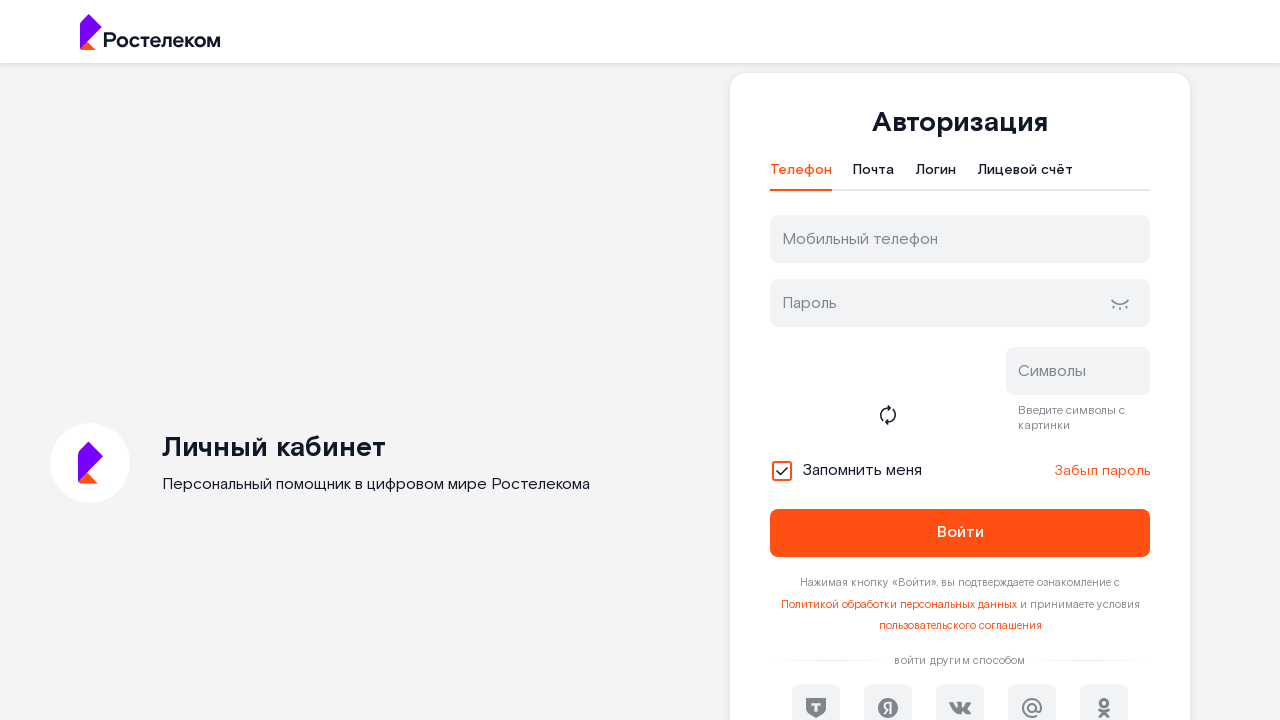

Clicked register button at (1010, 475) on #kc-register
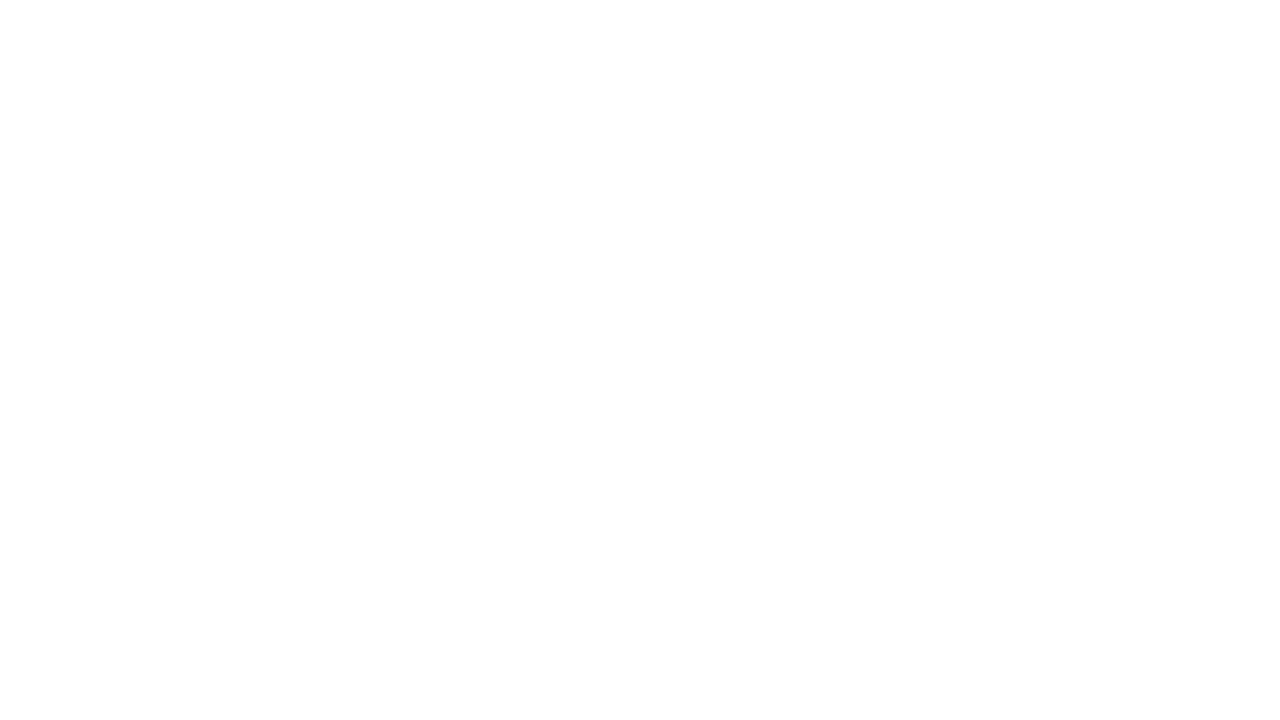

Waited for registration form to load
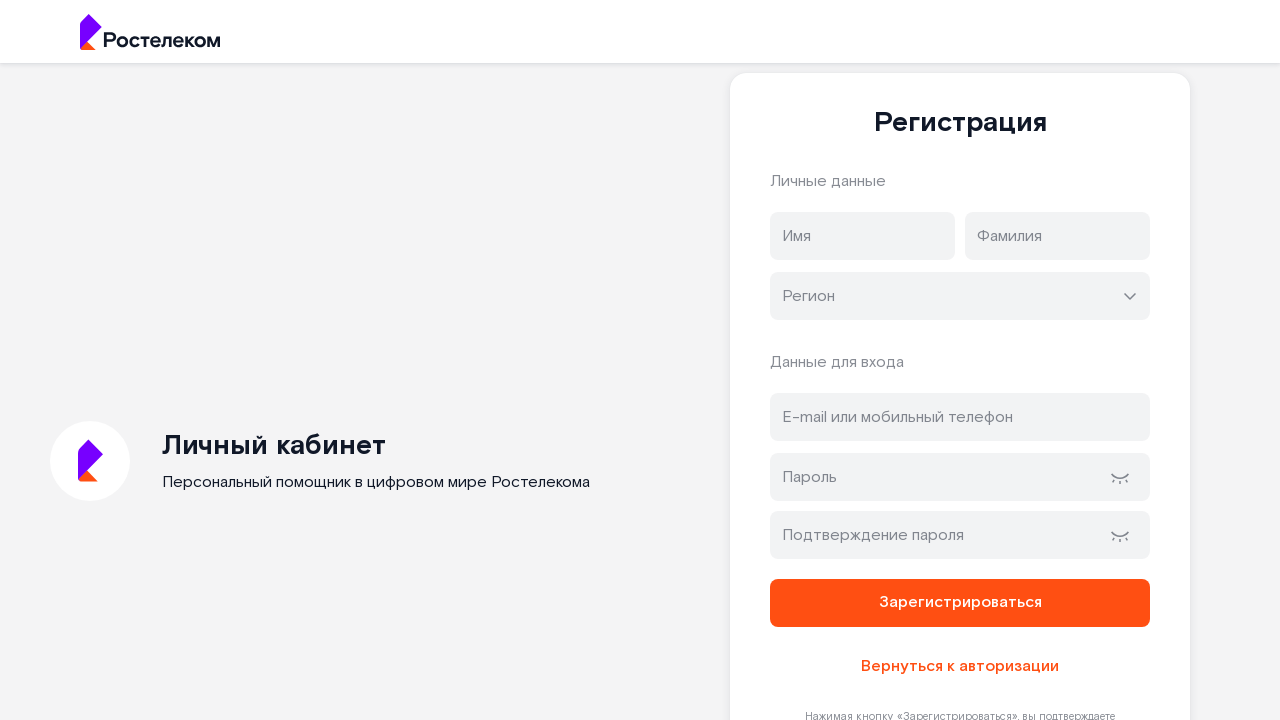

Filled first name field with 'Дмитрий' on input[name="firstName"]
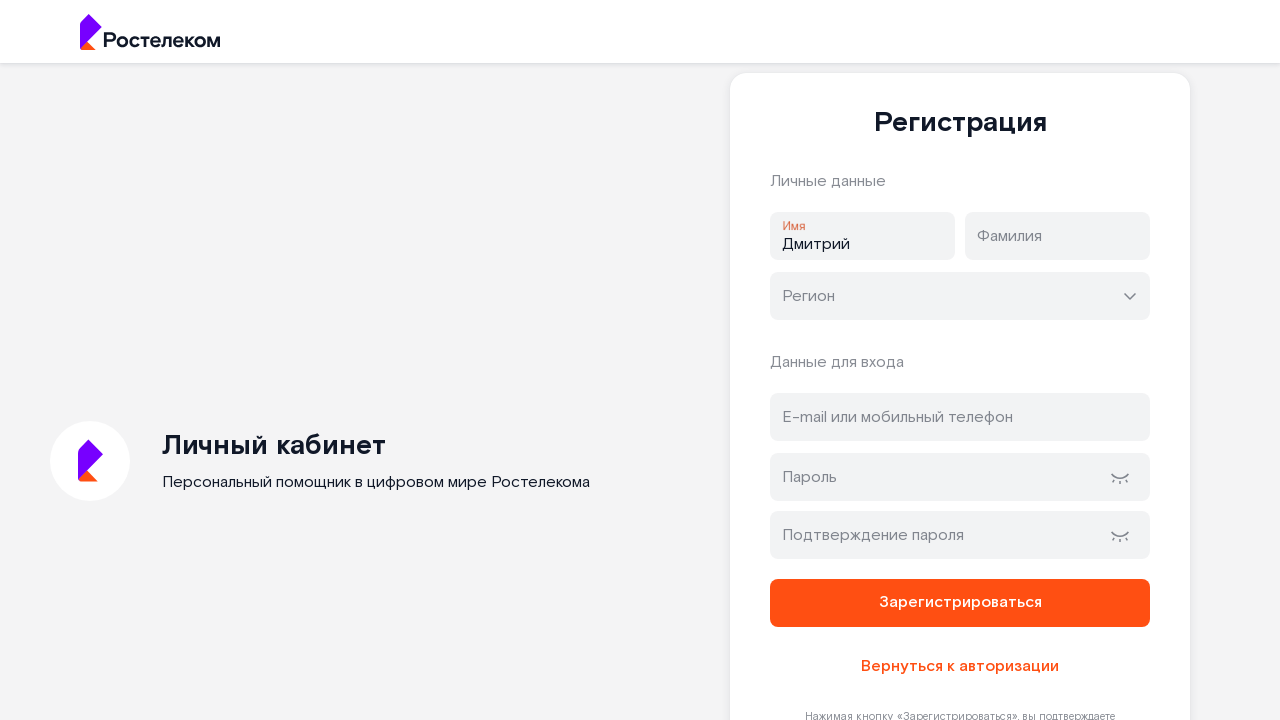

Filled last name field with 'Шуметов' on input[name="lastName"]
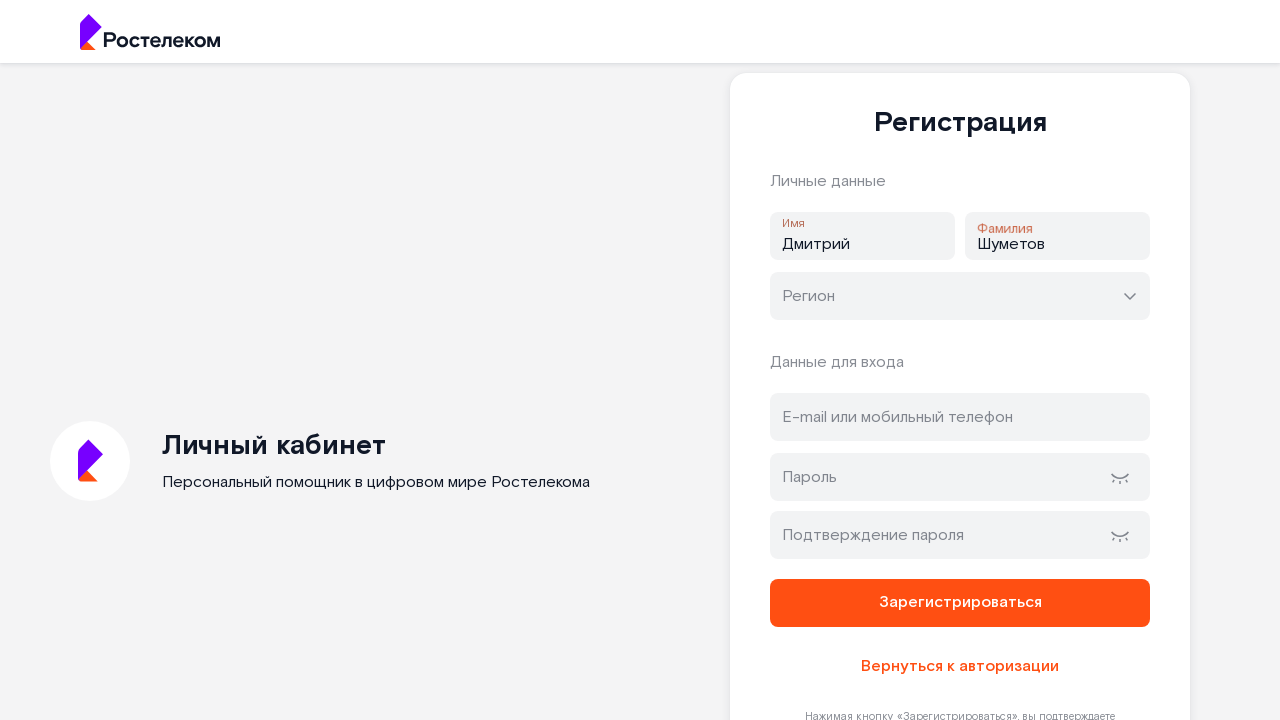

Clicked region input field at (960, 296) on .rt-select__input
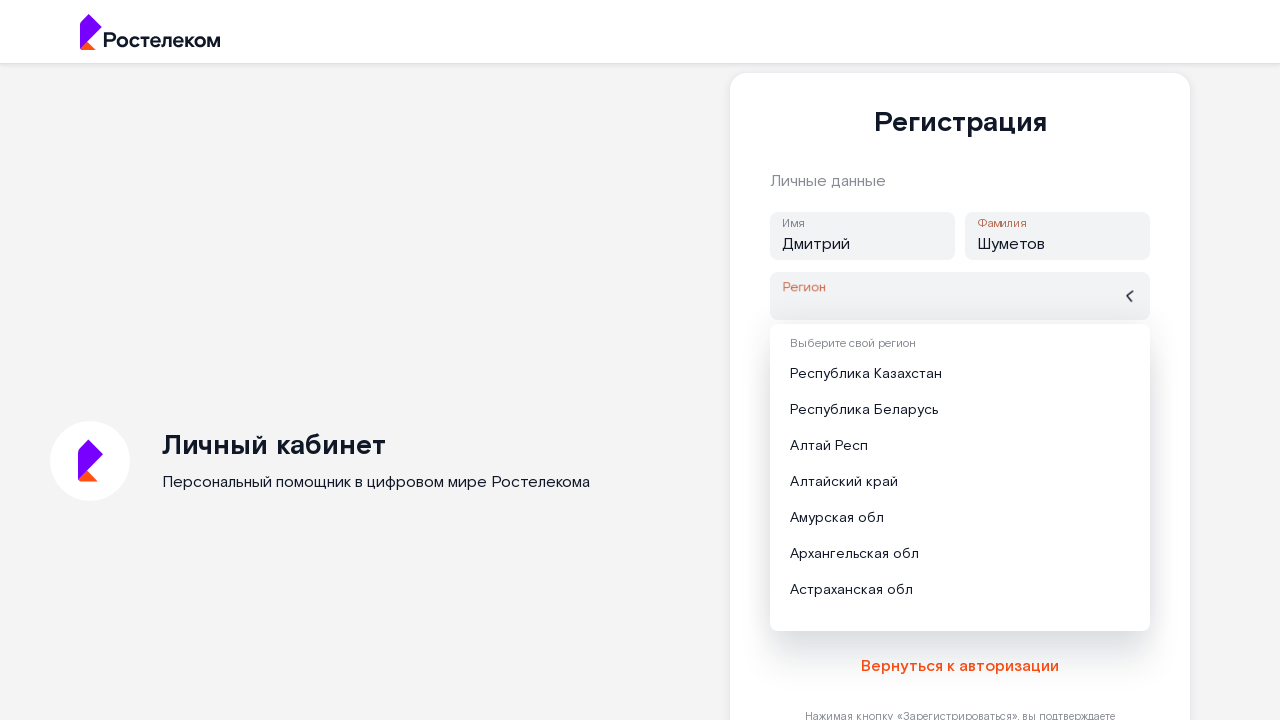

Filled region input with 'Москва г' on .rt-select__input
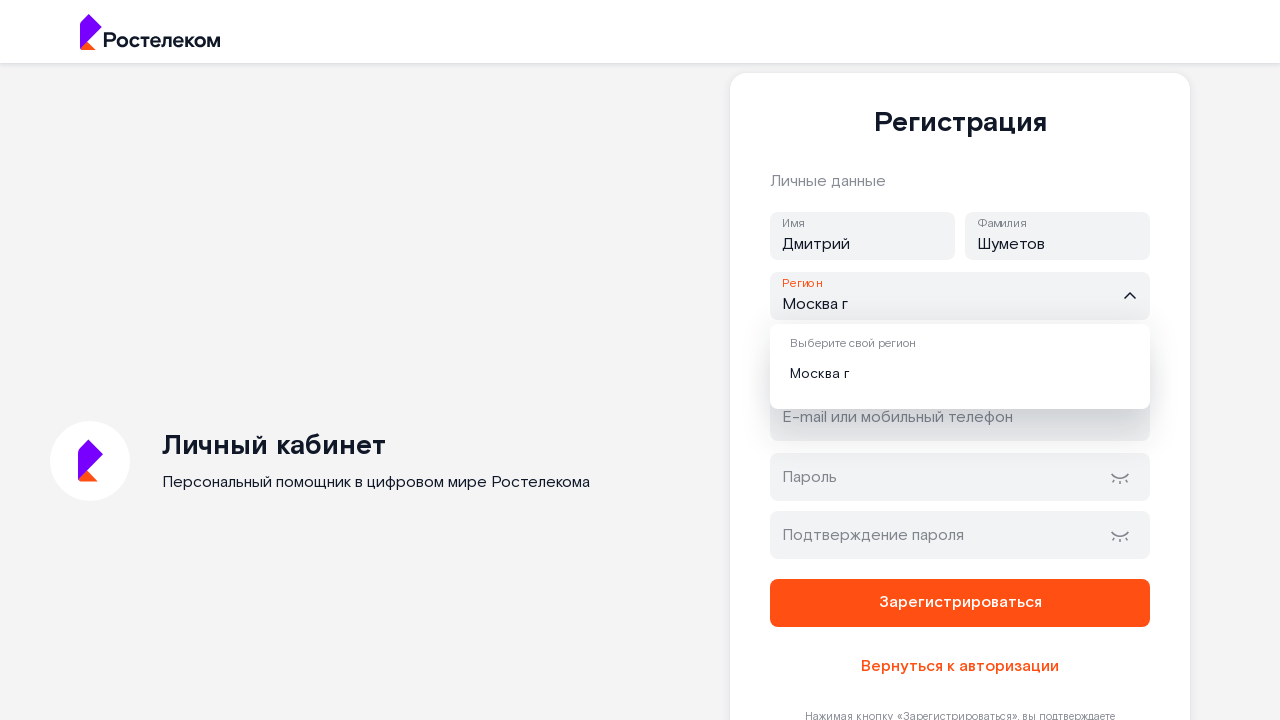

Selected first region suggestion at (960, 374) on .rt-select__list-item >> nth=0
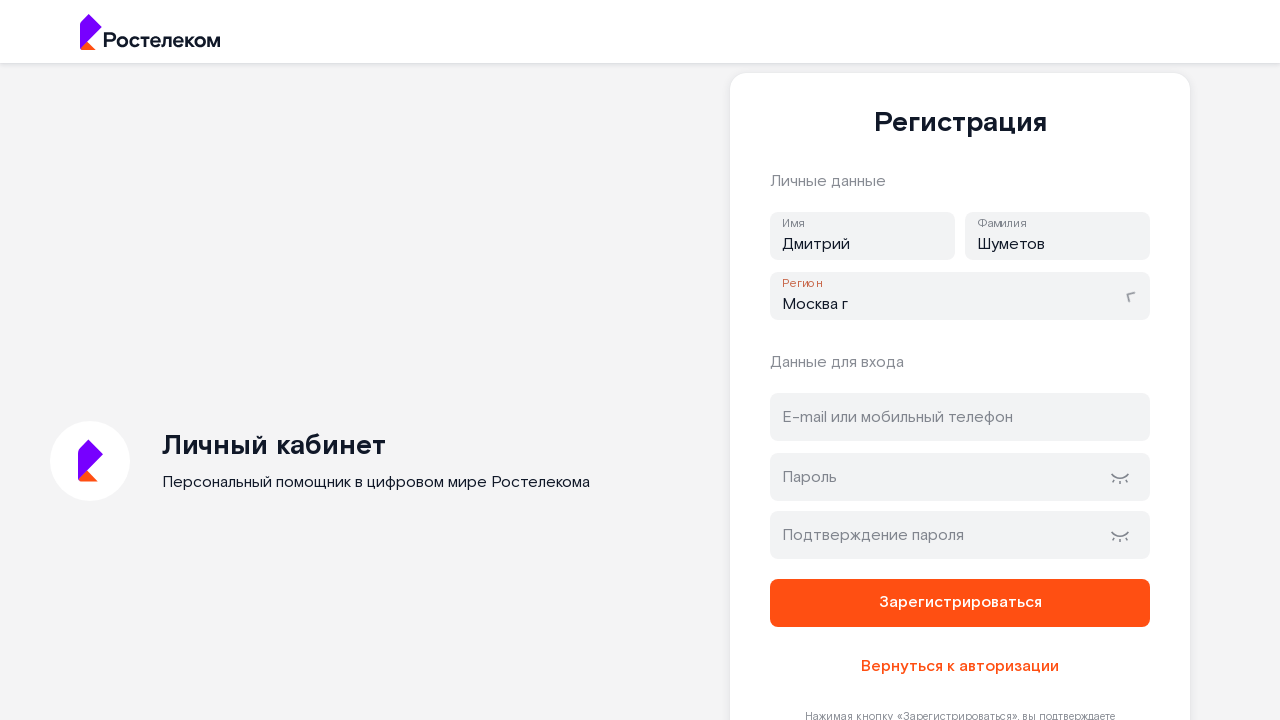

Filled phone number field with '+79066624456' on #address
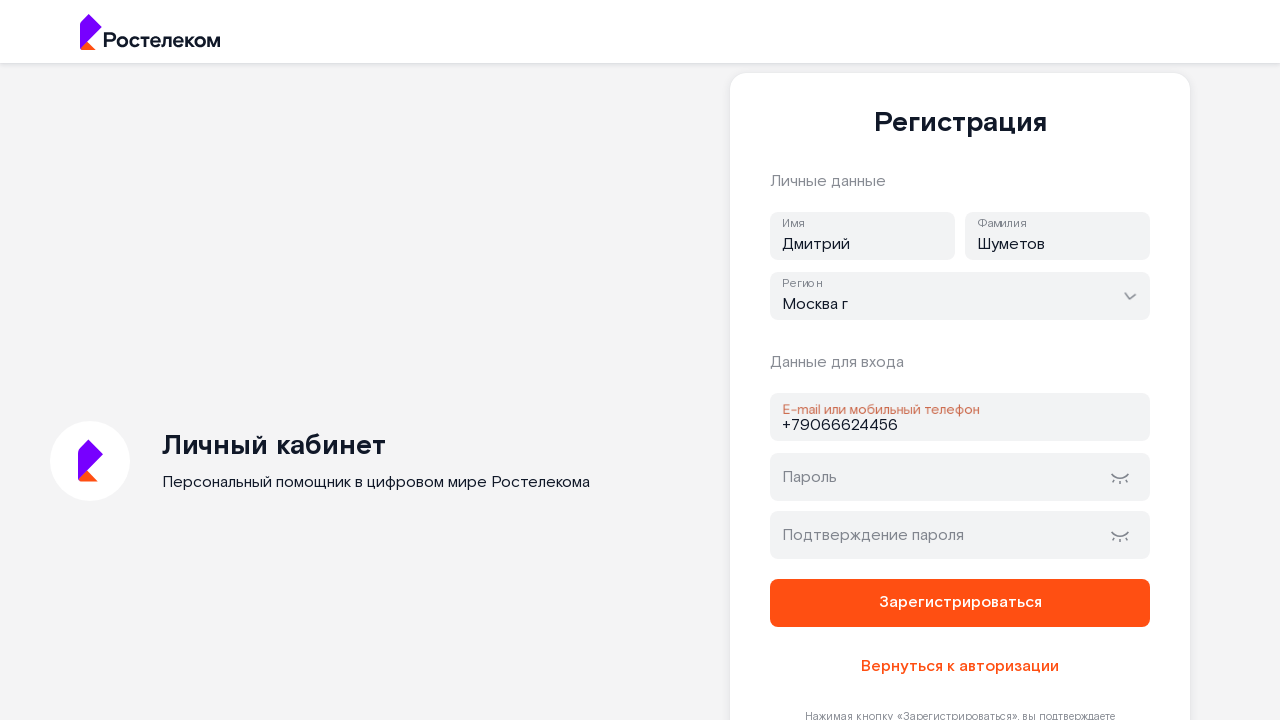

Filled password field with 'Dumasuk123' on #password
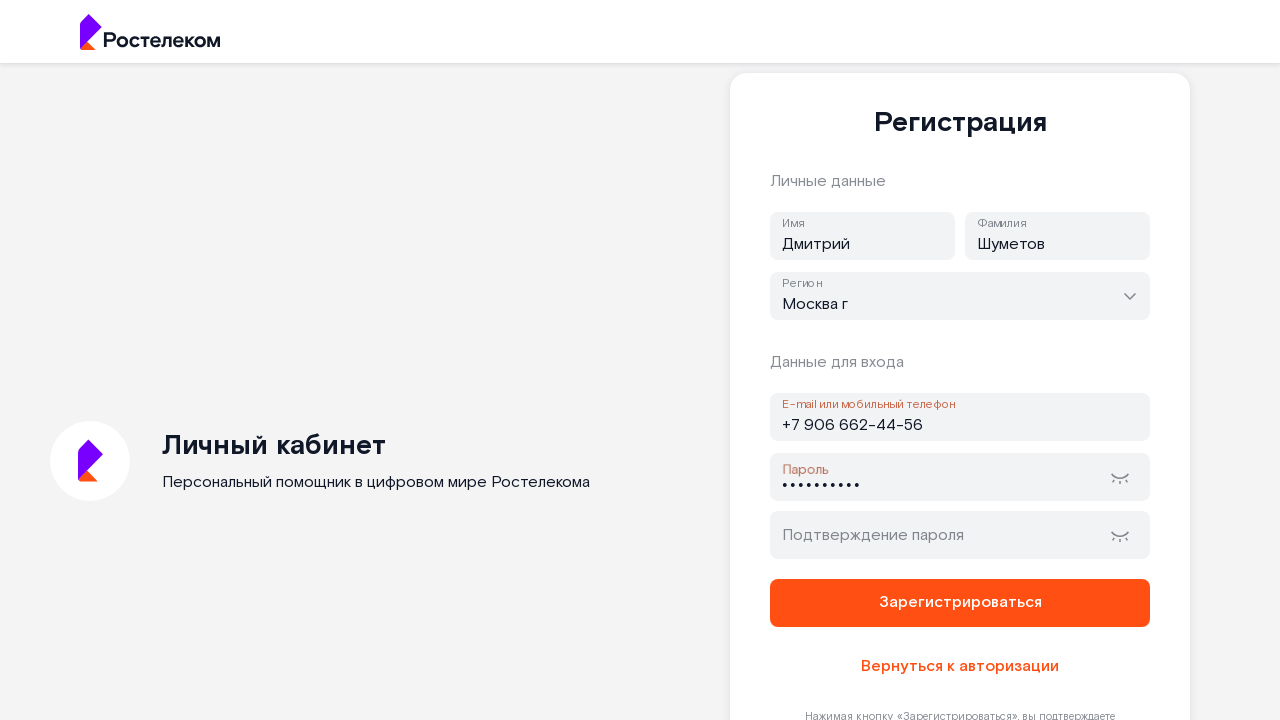

Filled password confirmation field with mismatching password 'Dumasuk321' on #password-confirm
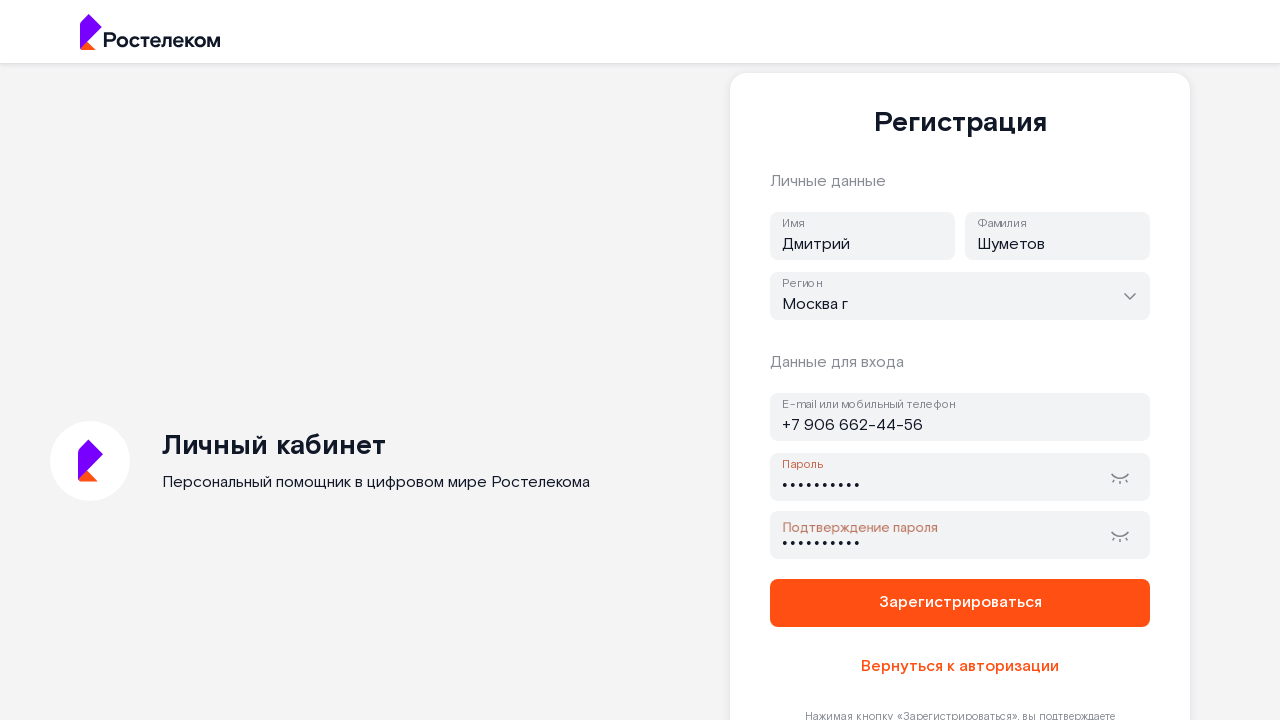

Clicked register button to submit form at (960, 603) on button[name="register"]
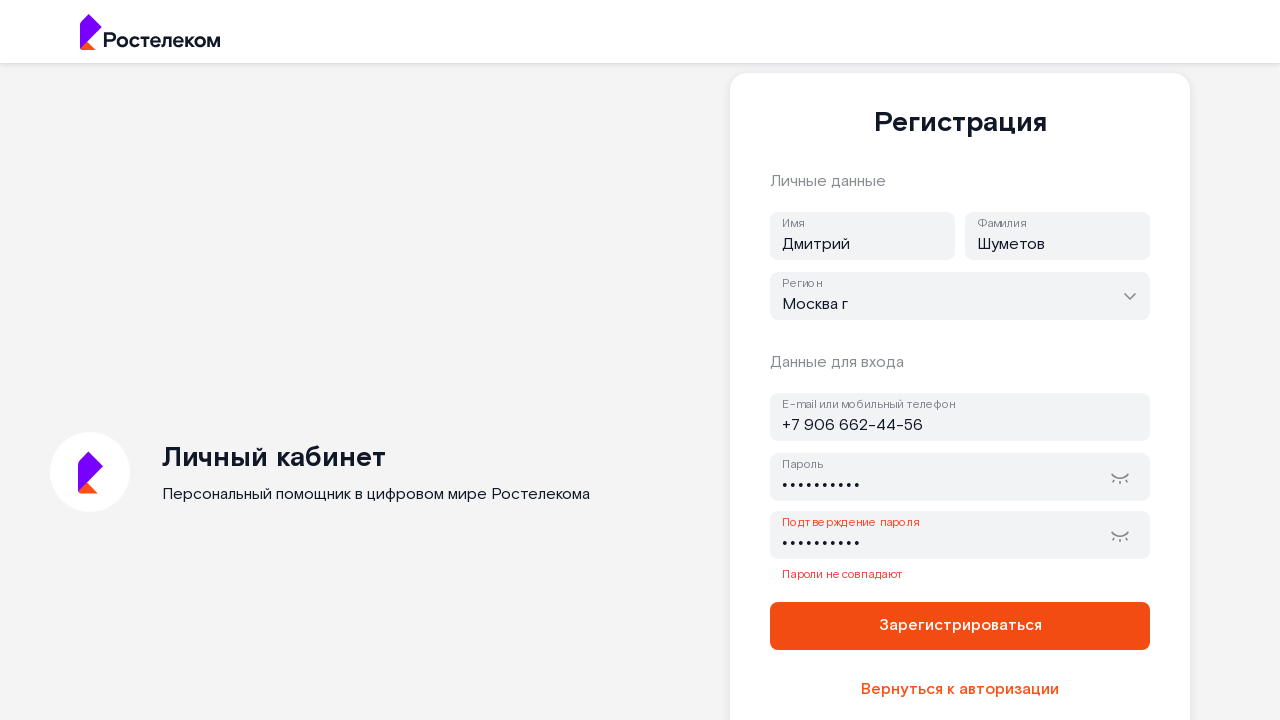

Password mismatch error message appeared
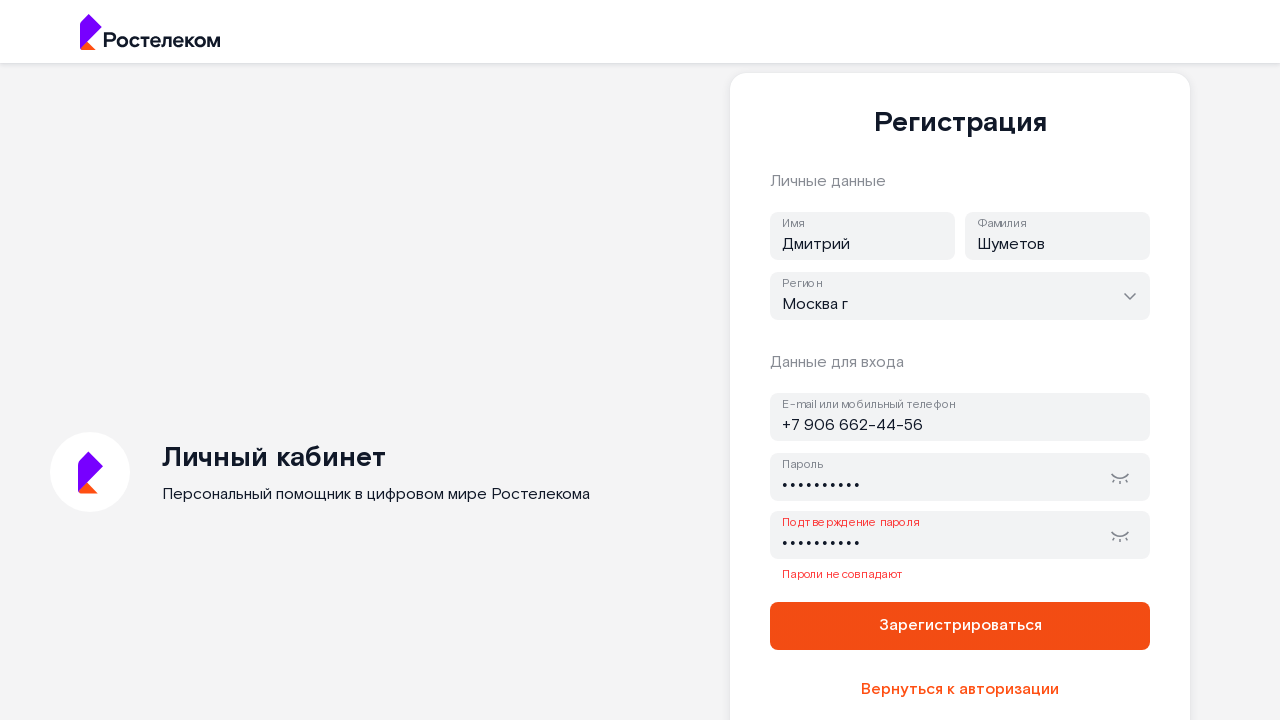

Verified error message text is 'Пароли не совпадают'
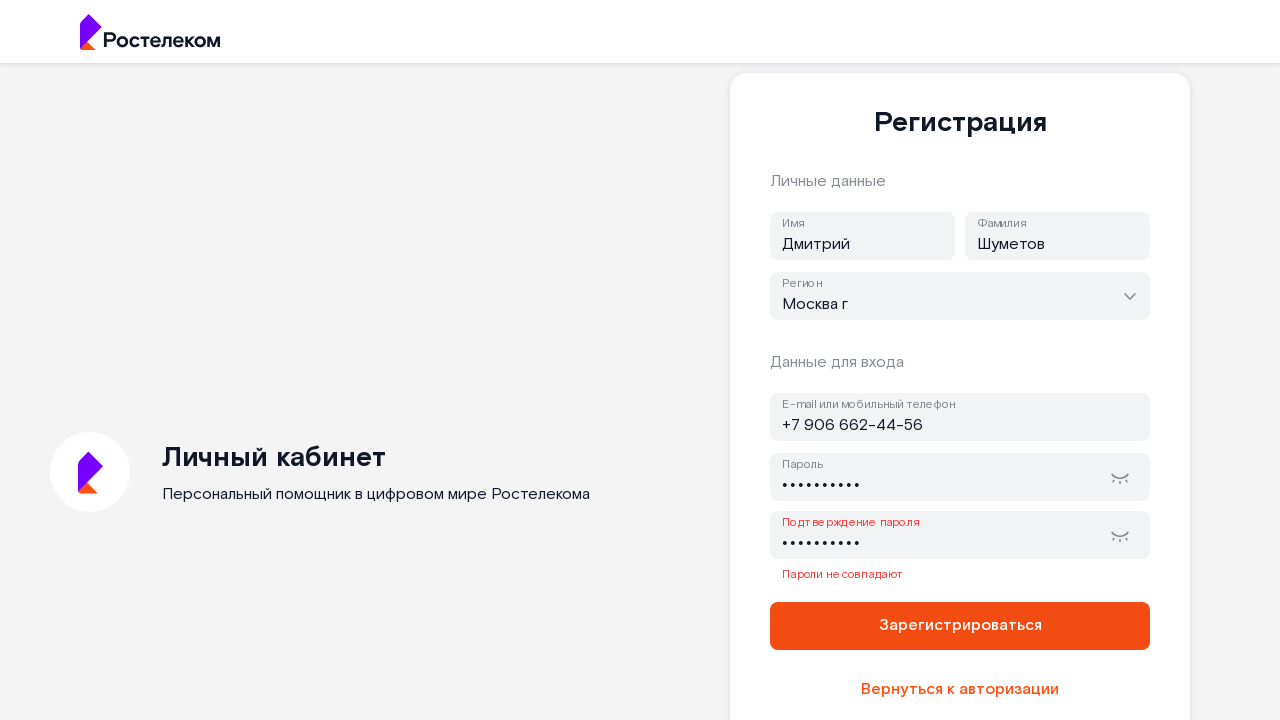

Verified error message is displayed in red color
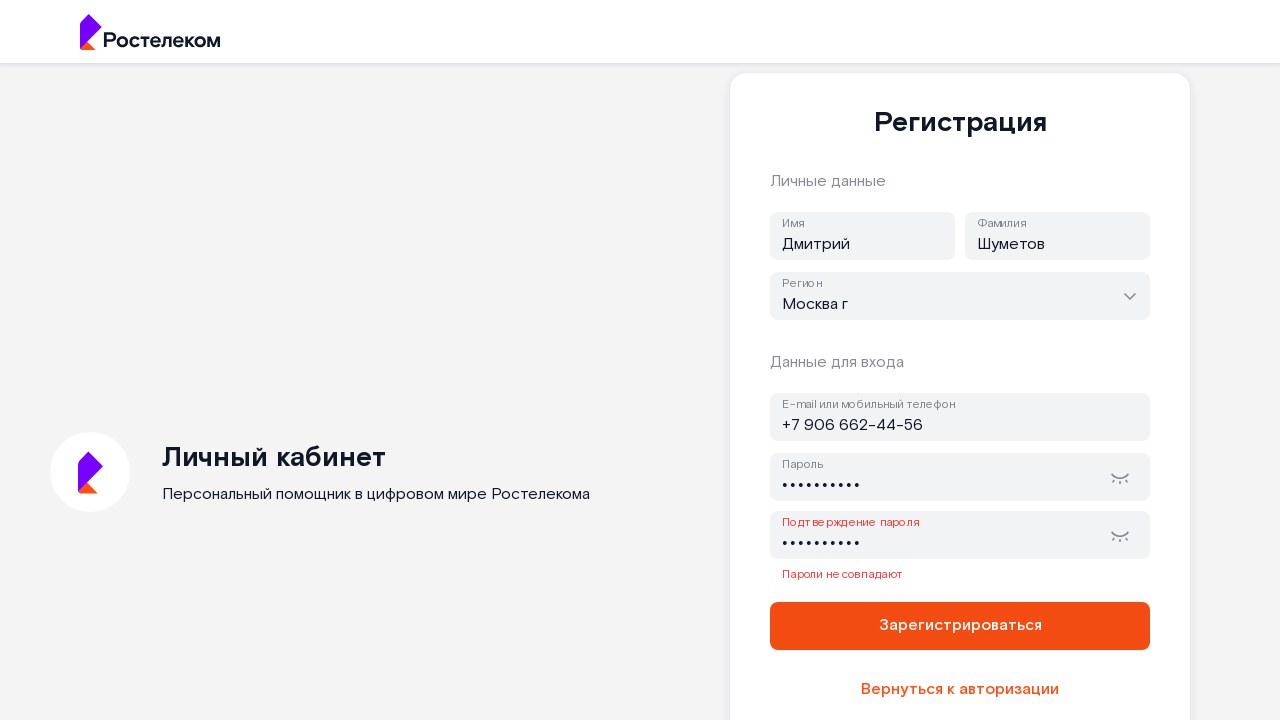

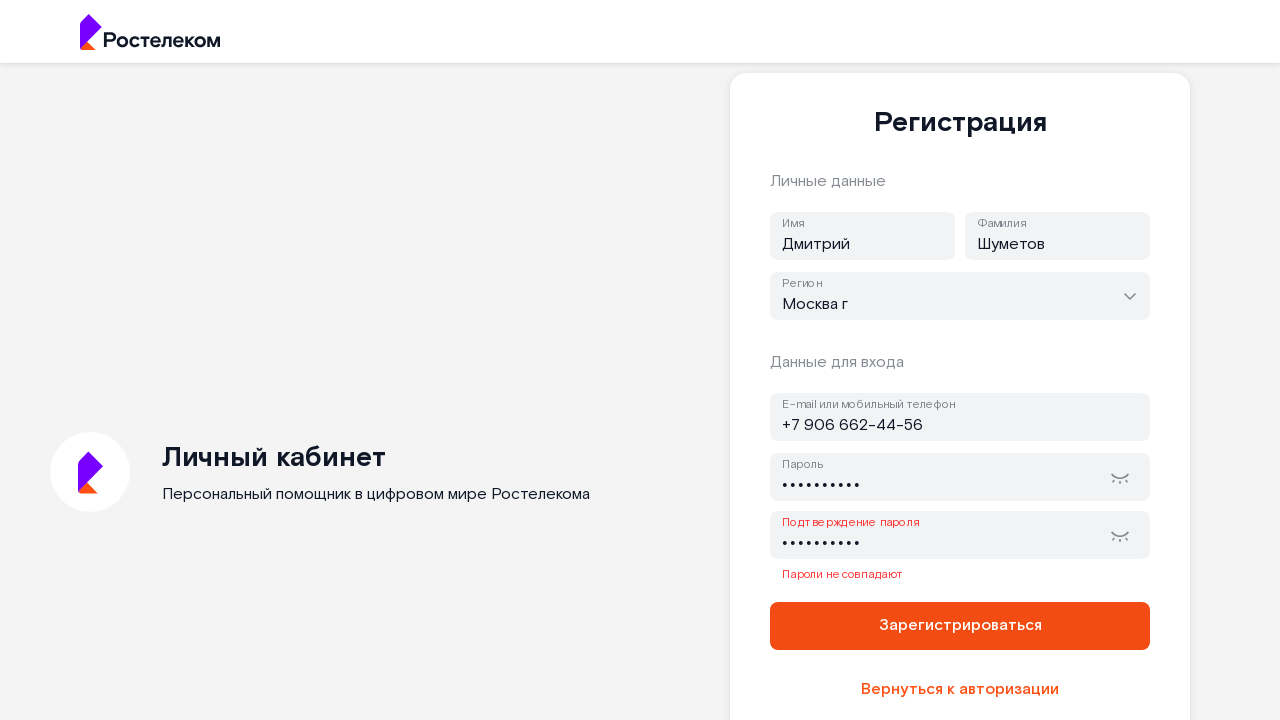